Tests radio button functionality by selecting different browser options and age group, verifying selection states

Starting URL: https://www.leafground.com/radio.xhtml

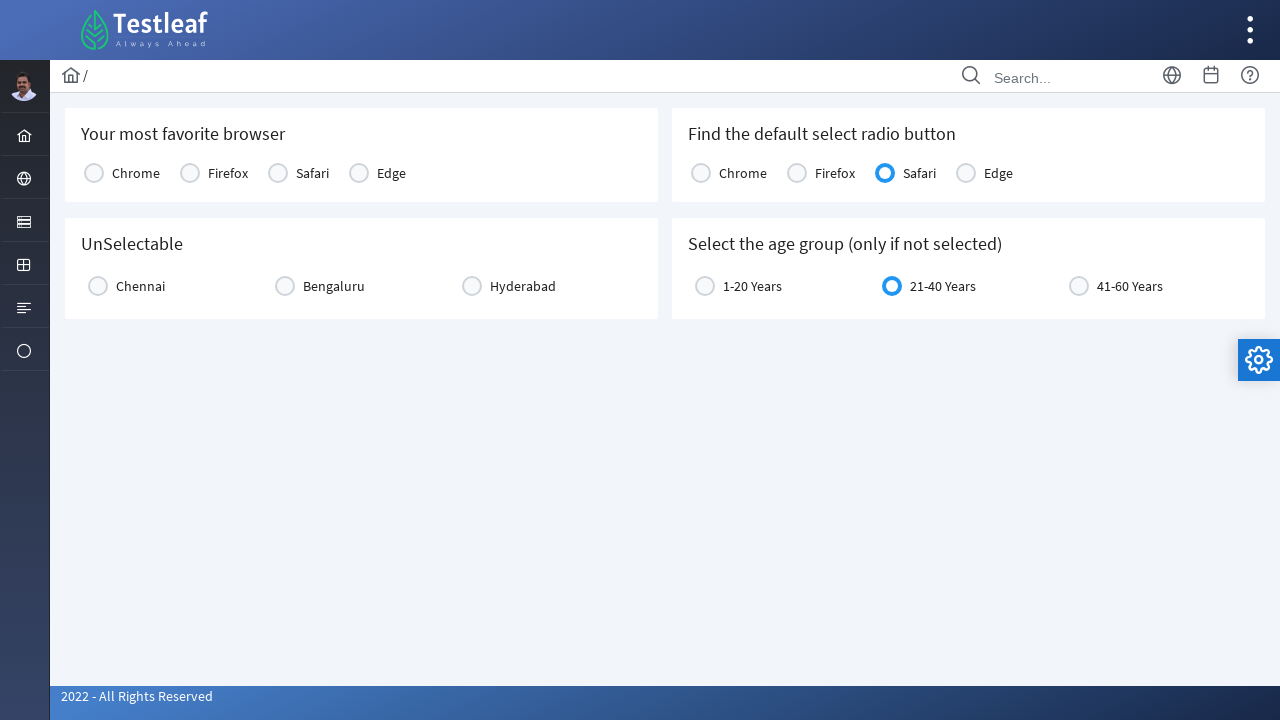

Clicked Chrome radio button to select it at (136, 173) on (//table[@class='ui-selectoneradio ui-widget']//label[text()='Chrome'])[1]
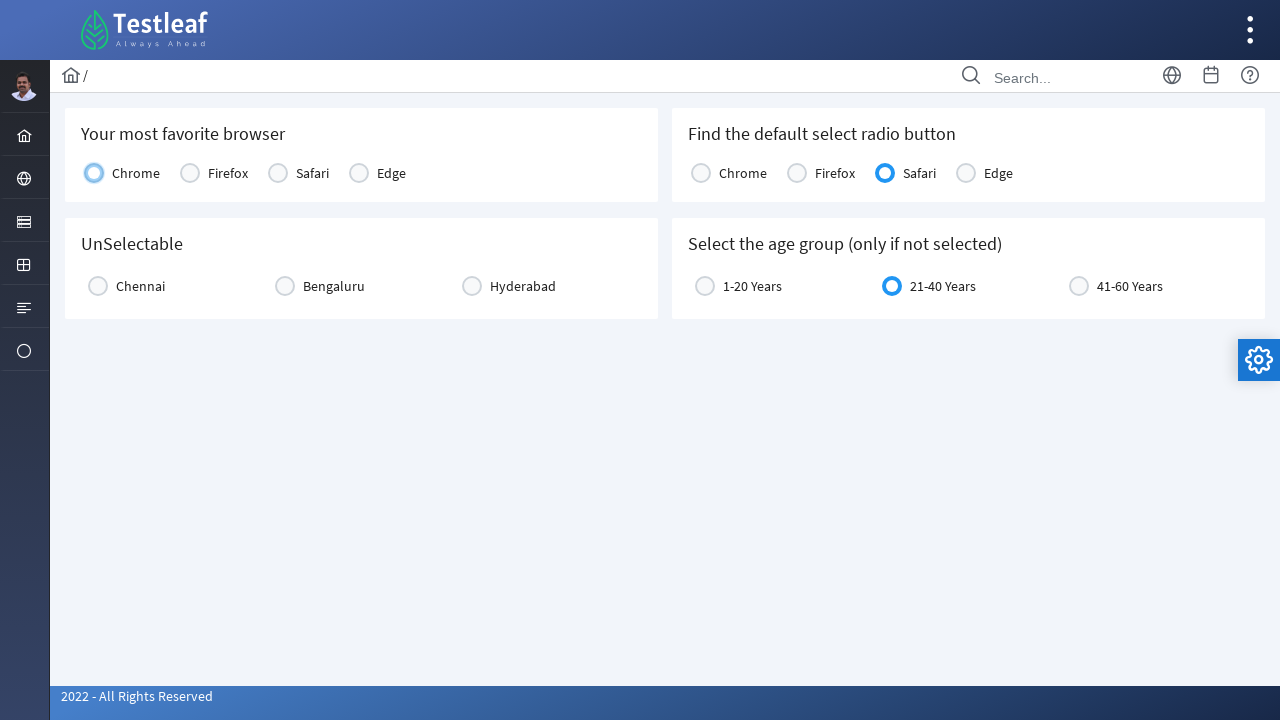

Clicked Safari radio button, which deselects Chrome at (312, 173) on (//table[@class='ui-selectoneradio ui-widget']//label[text()='Safari'])[1]
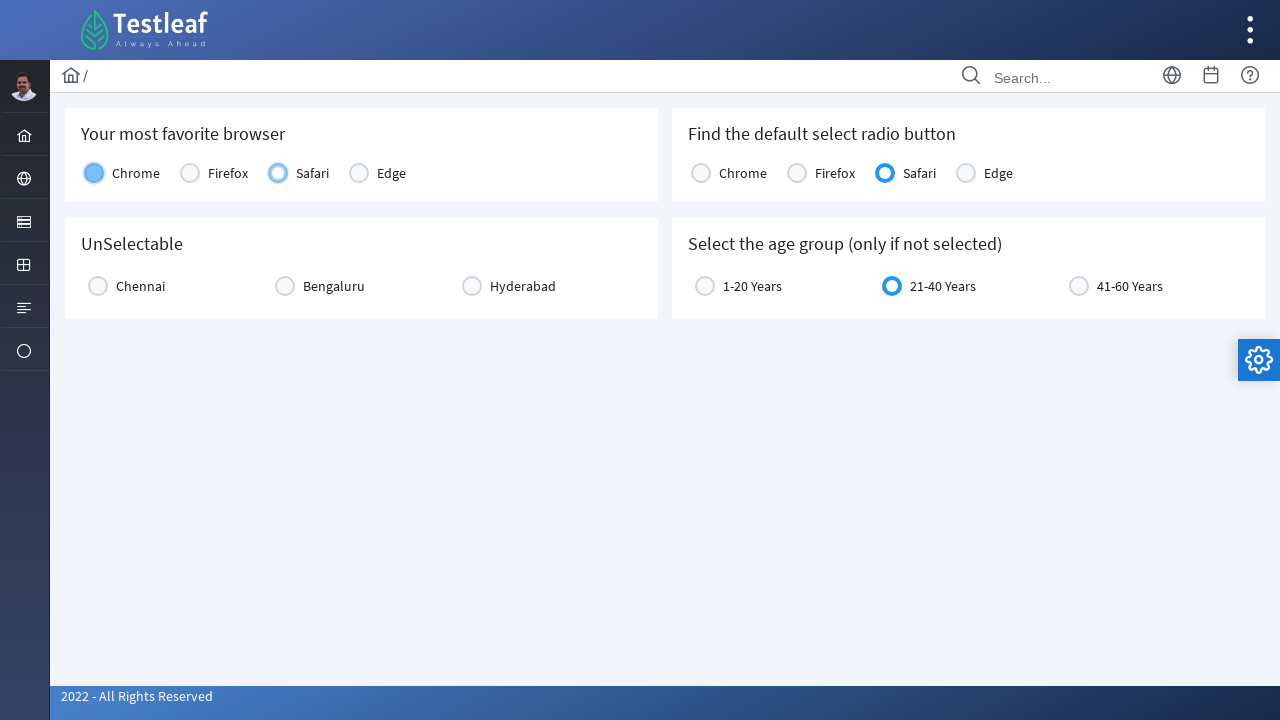

Located age group '21-40 Years' radio button
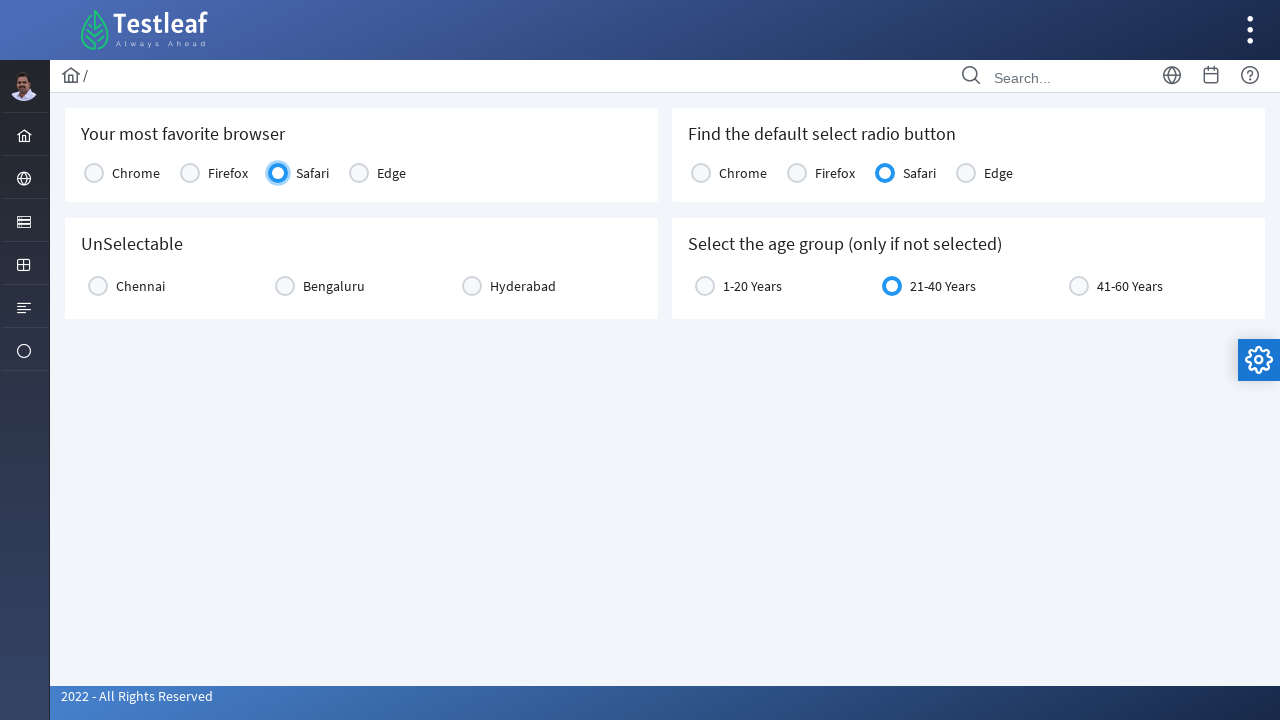

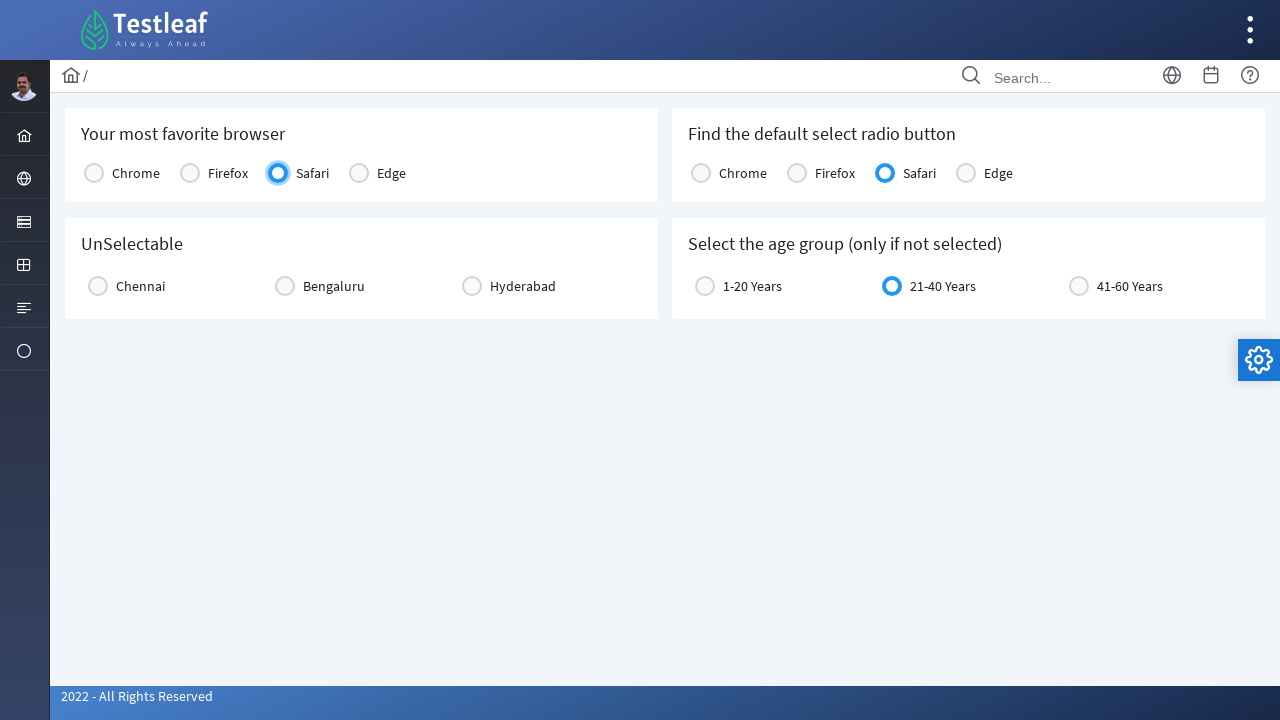